Tests the Bootstrap checkout form example by filling in all billing and payment fields (first name, last name, username, address, email, country, state, zip, credit card details) and submitting the form.

Starting URL: https://getbootstrap.com/docs/4.0/examples/checkout/

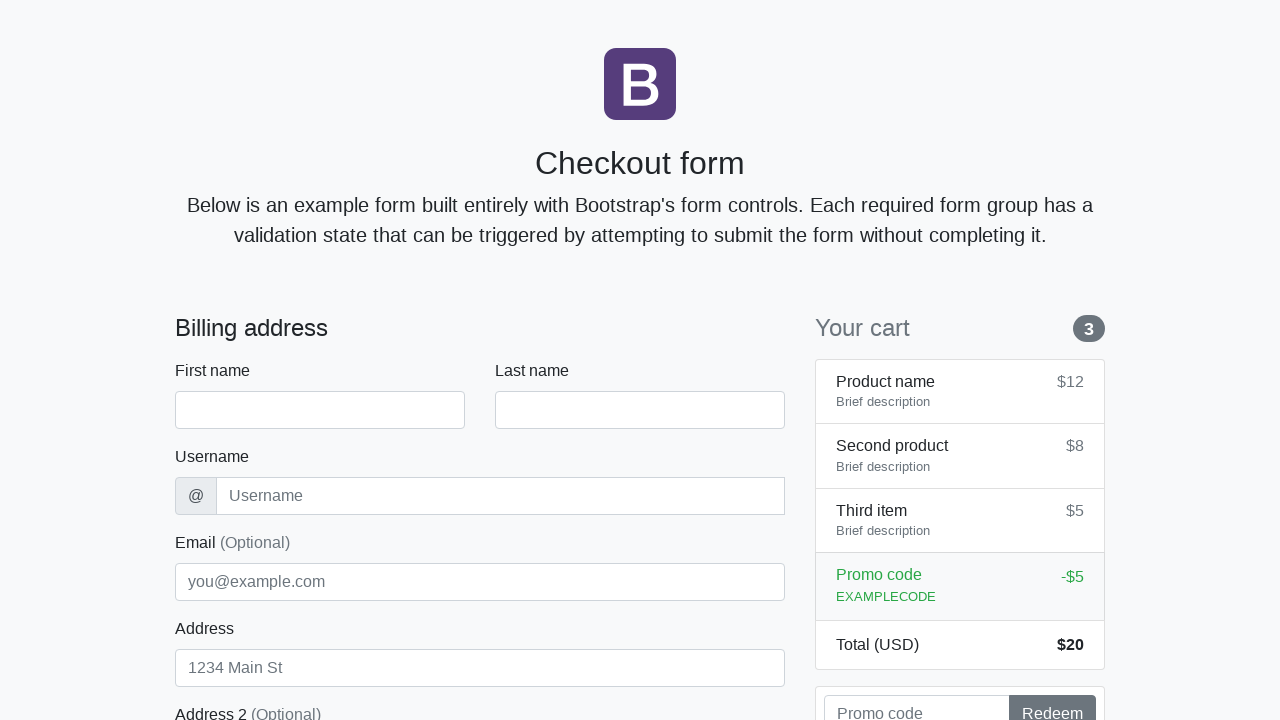

Bootstrap checkout form loaded and first name field is visible
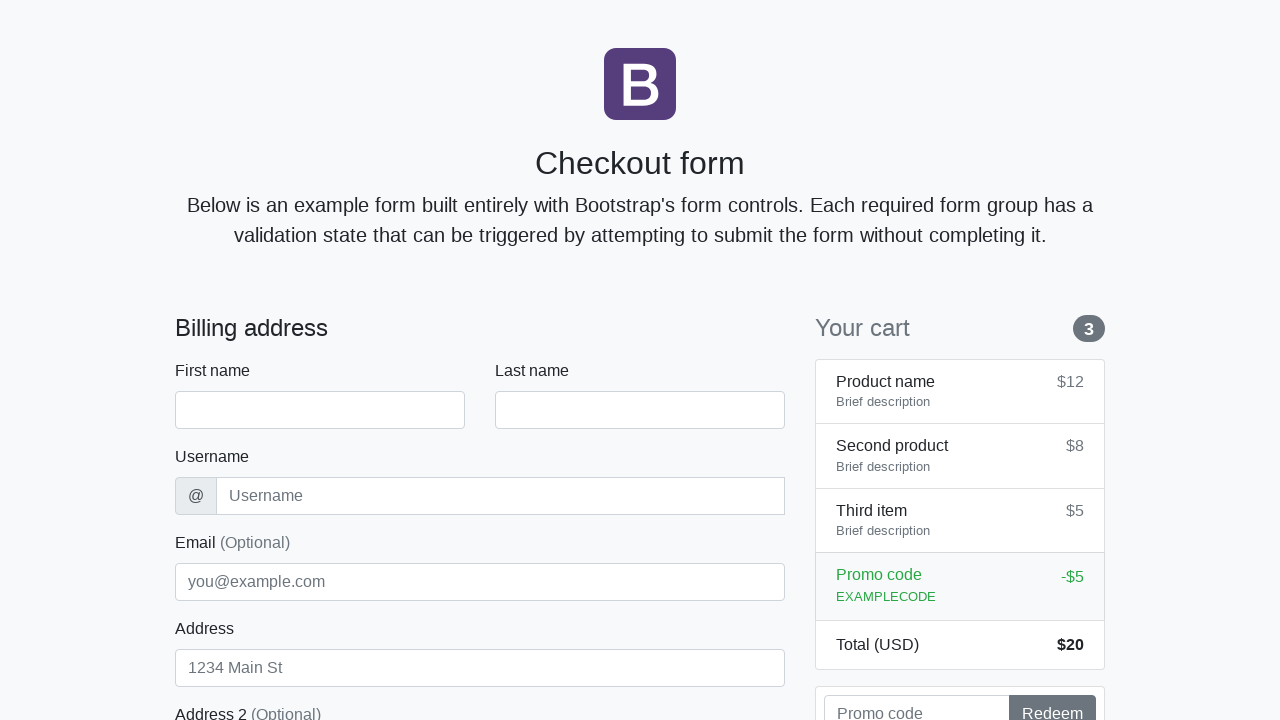

Filled first name field with 'Marcus' on #firstName
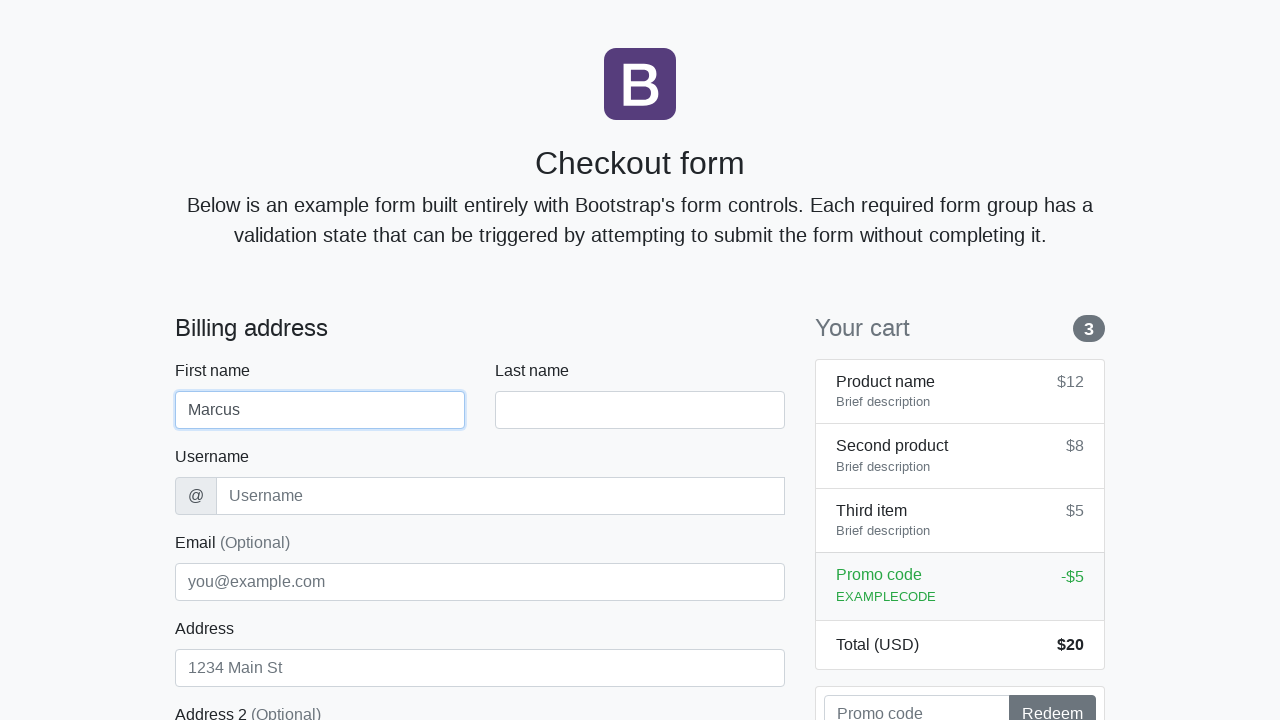

Filled last name field with 'Thompson' on #lastName
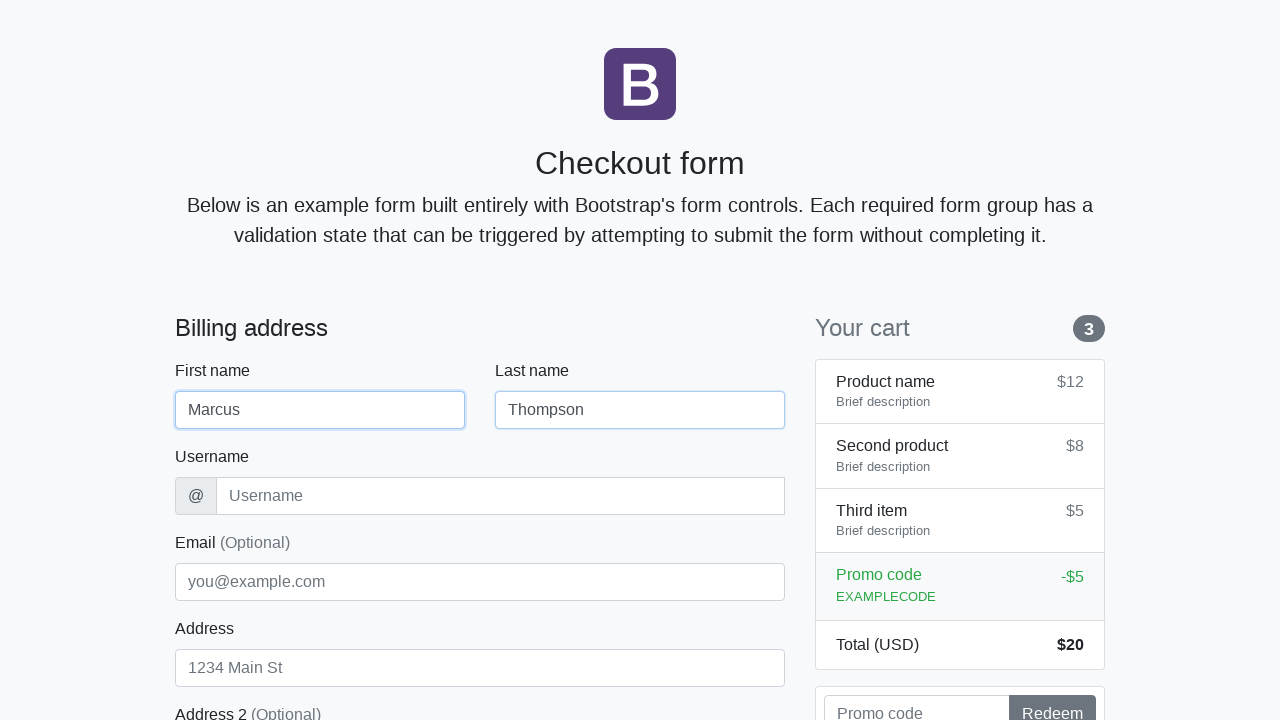

Filled username field with 'mthompson42' on #username
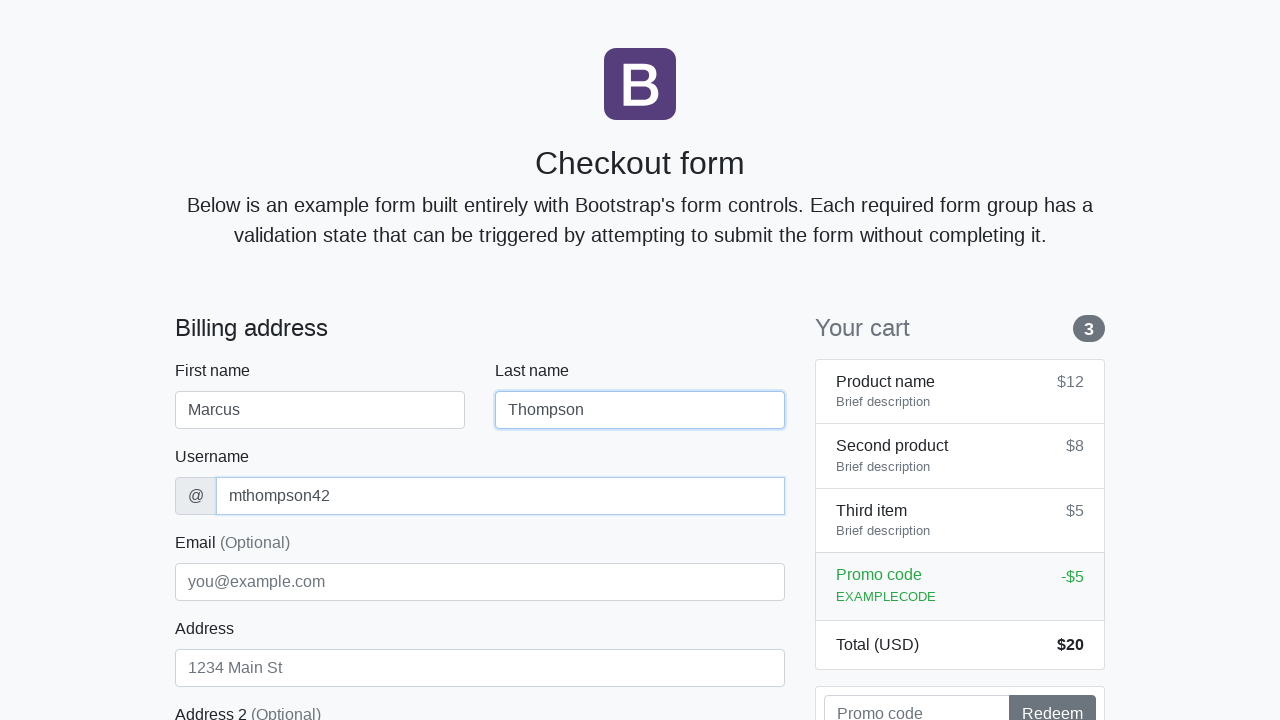

Filled address field with 'Oak Avenue 123' on #address
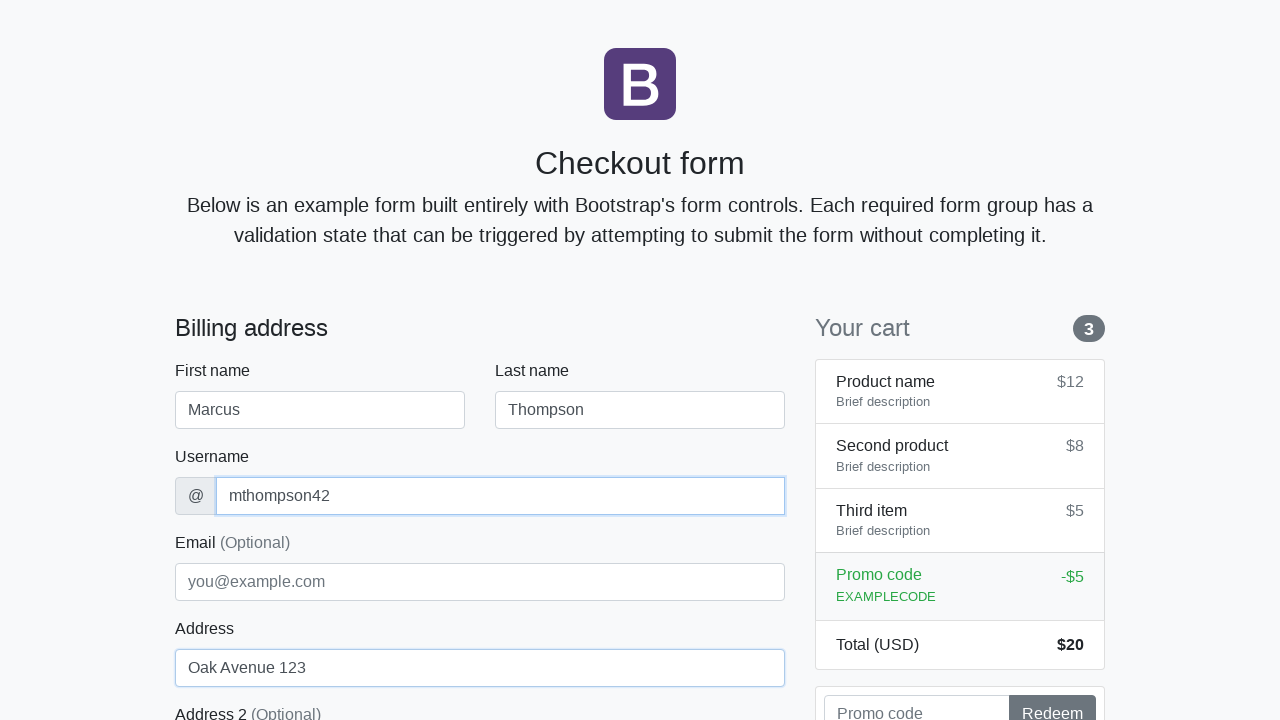

Filled email field with 'marcus.thompson@example.com' on #email
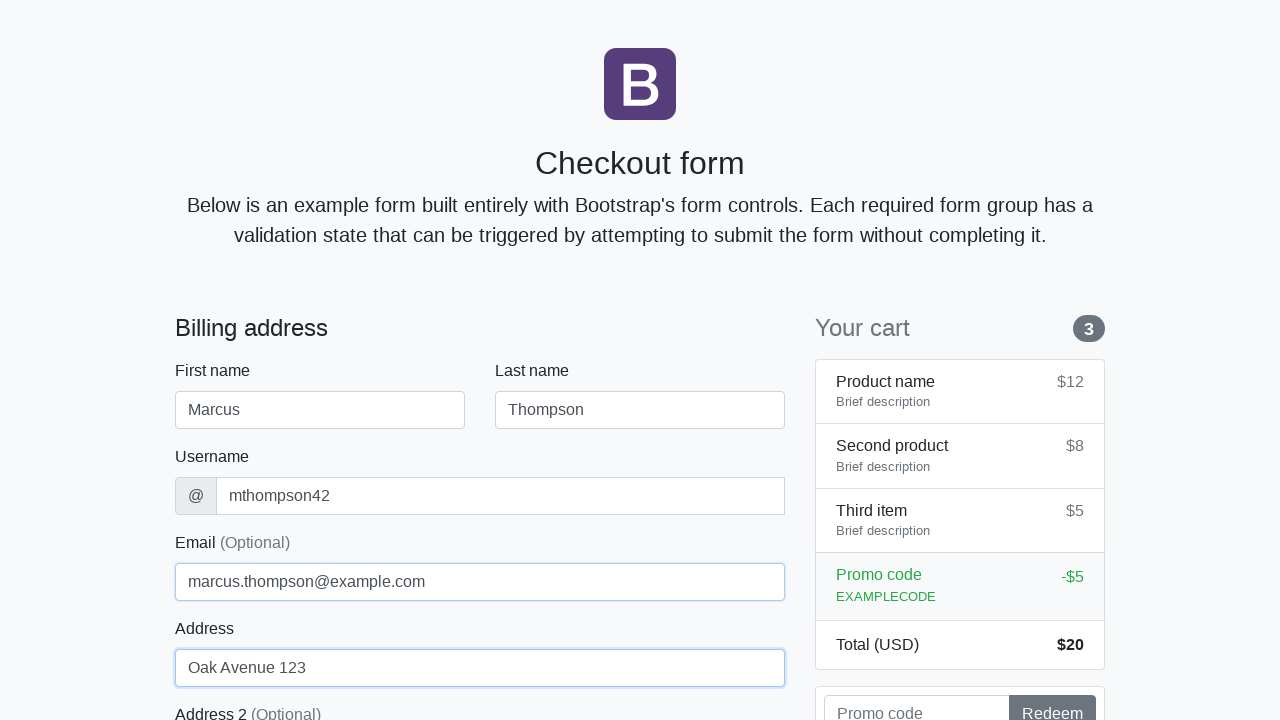

Selected 'United States' from country dropdown on #country
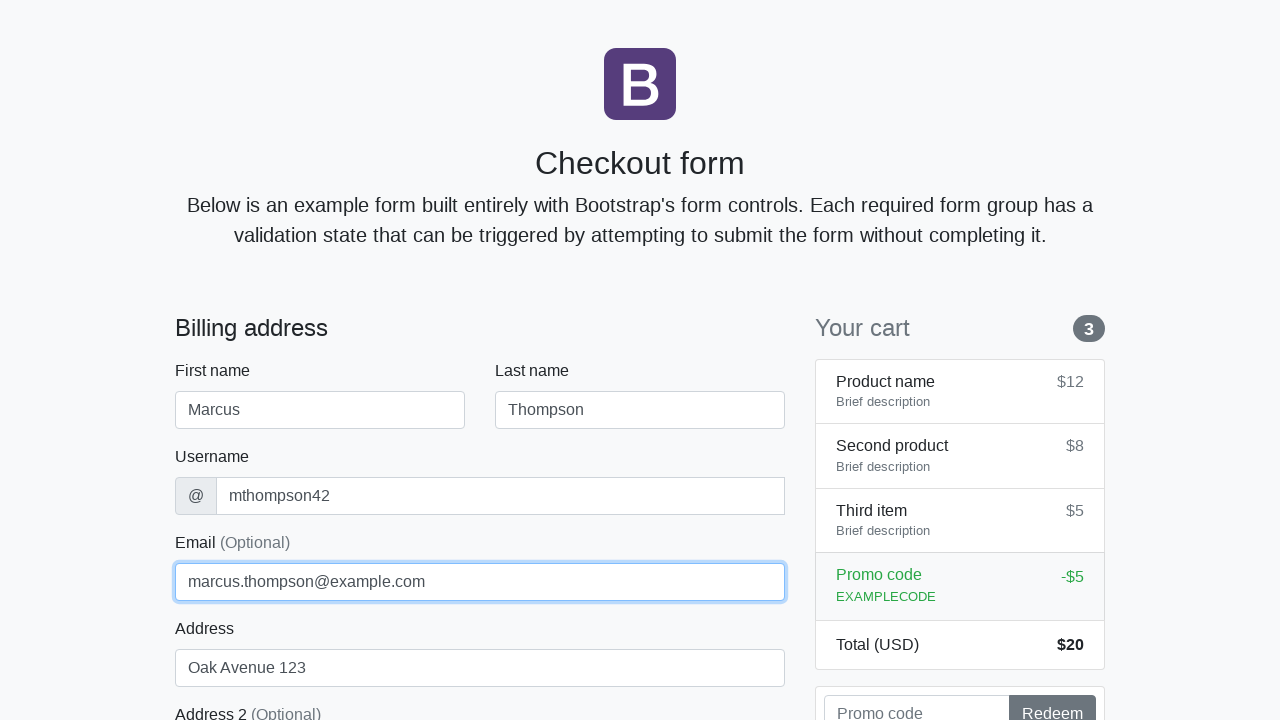

Selected 'California' from state dropdown on #state
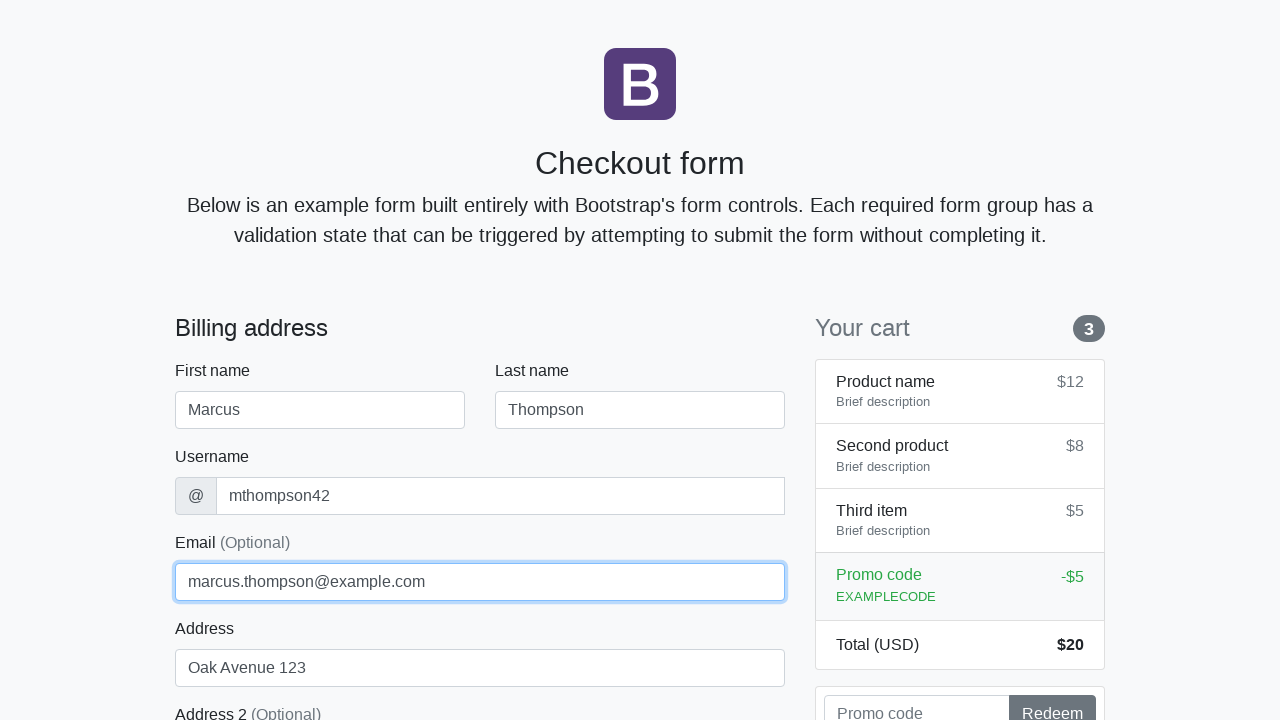

Filled zip code field with '90210' on #zip
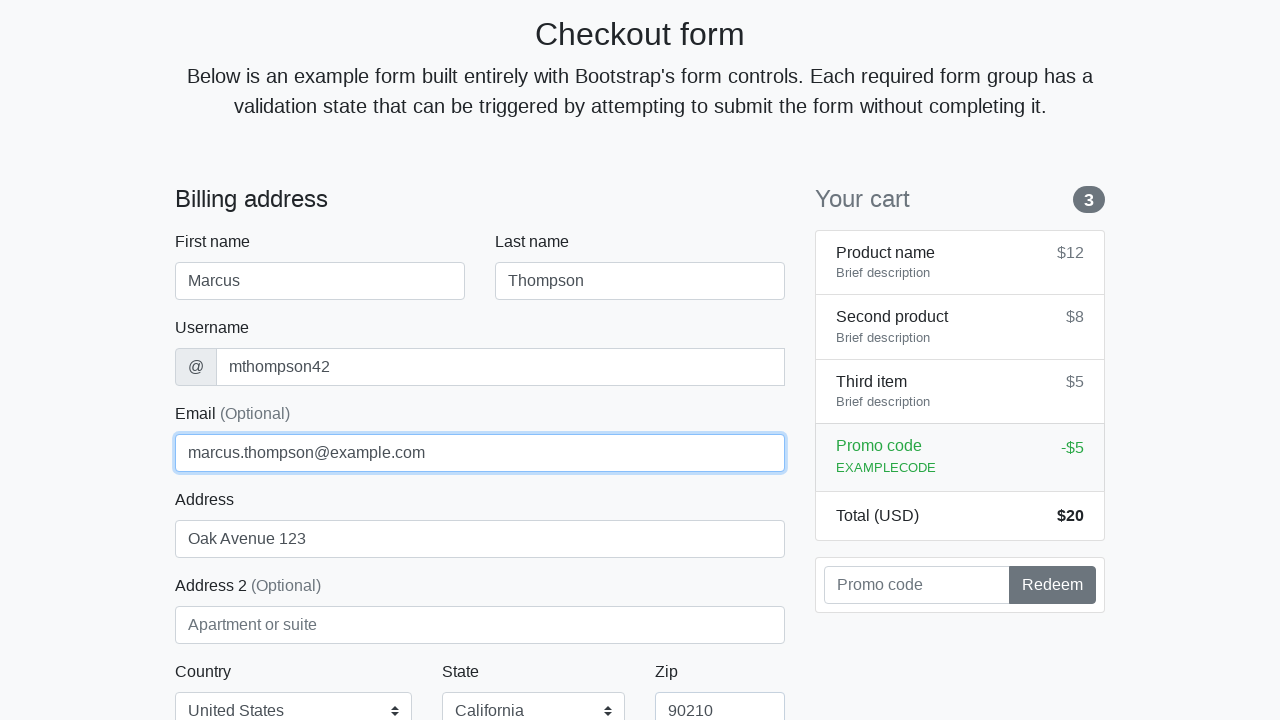

Filled credit card name field with 'Marcus Thompson' on #cc-name
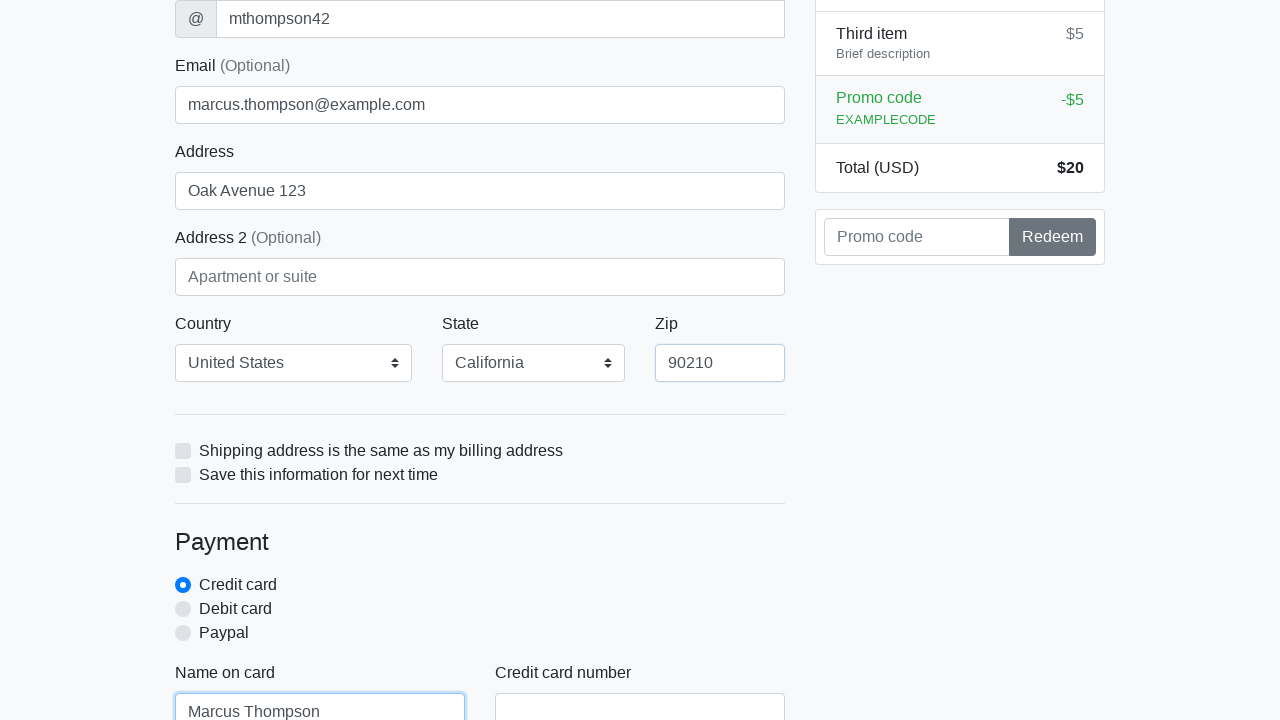

Filled credit card number field with '4532015112830366' on #cc-number
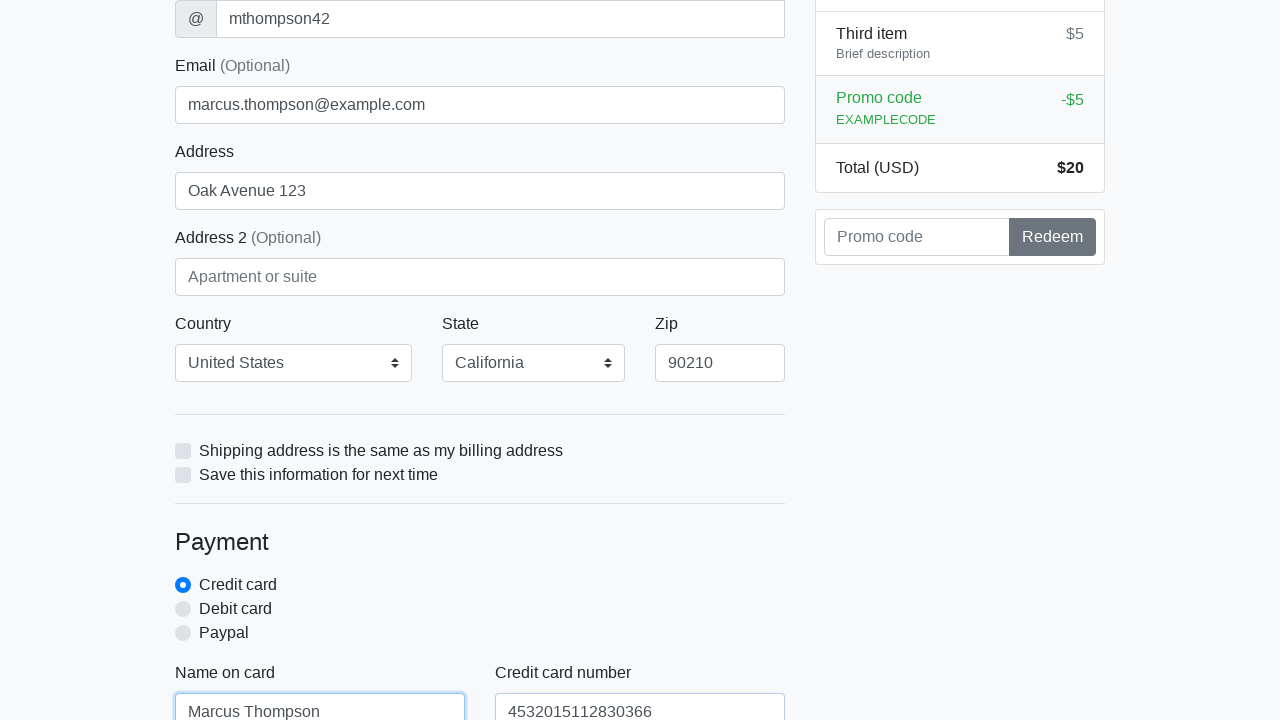

Filled credit card expiration field with '12/25' on #cc-expiration
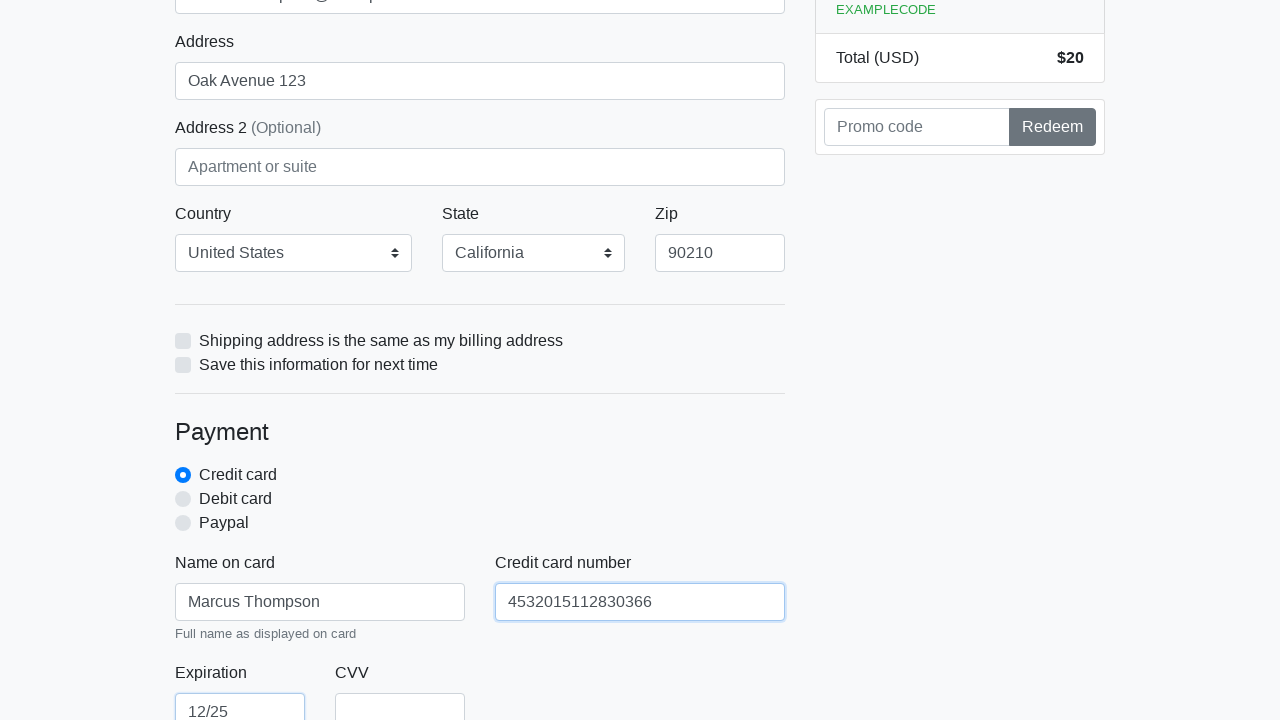

Filled credit card CVV field with '123' on #cc-cvv
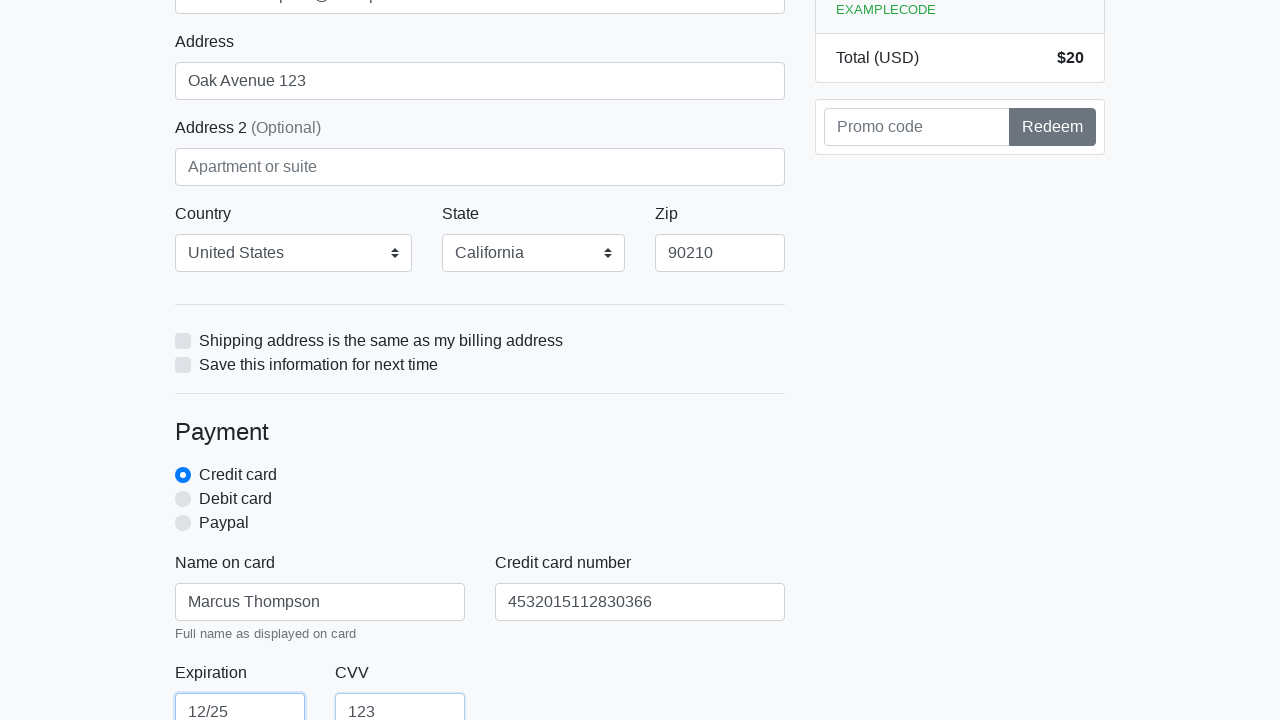

Clicked the submit button to complete the purchase at (480, 500) on xpath=/html/body/div/div[2]/div[2]/form/button
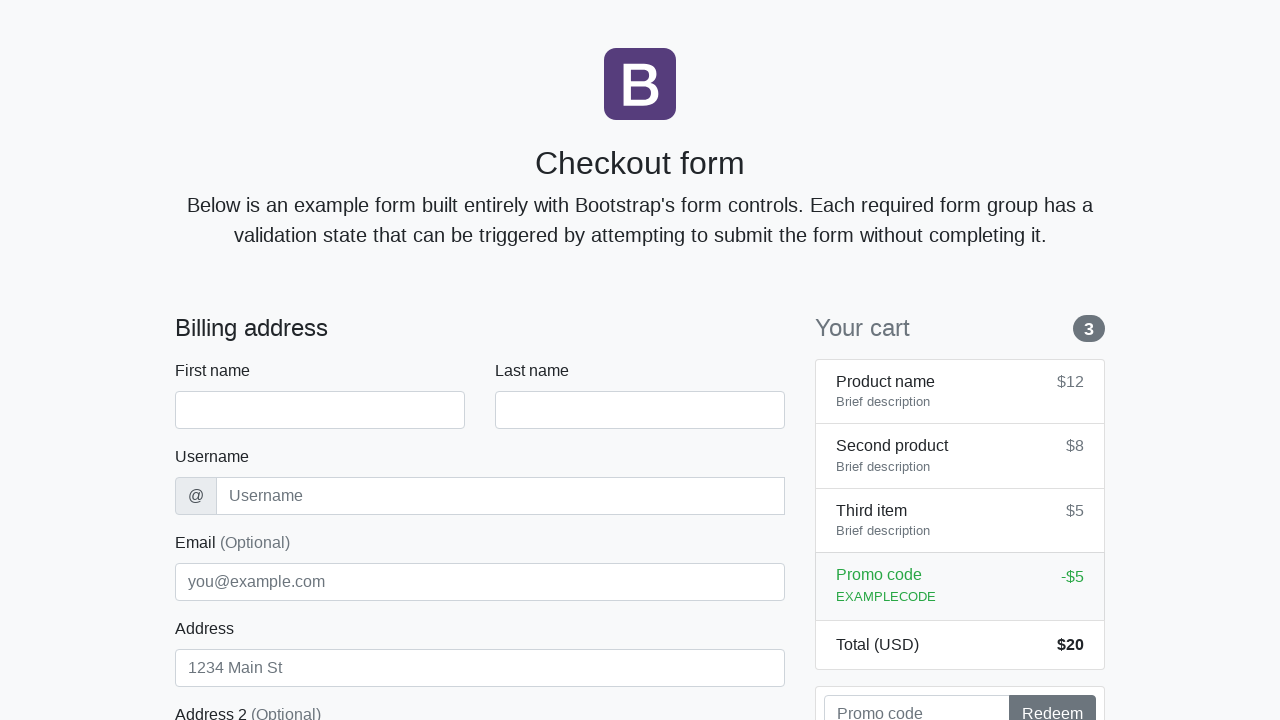

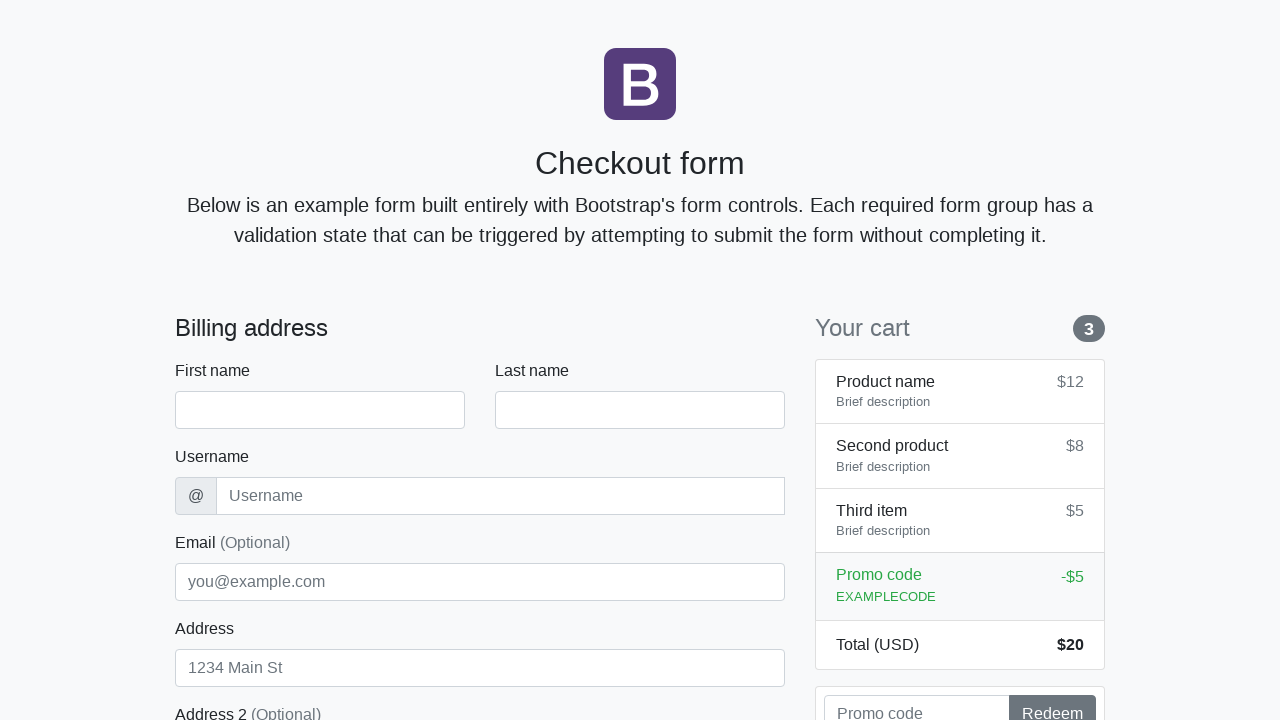